Tests right-click context menu functionality by performing a context click on an element and then clicking the "Copy" option from the menu

Starting URL: https://swisnl.github.io/jQuery-contextMenu/demo.html

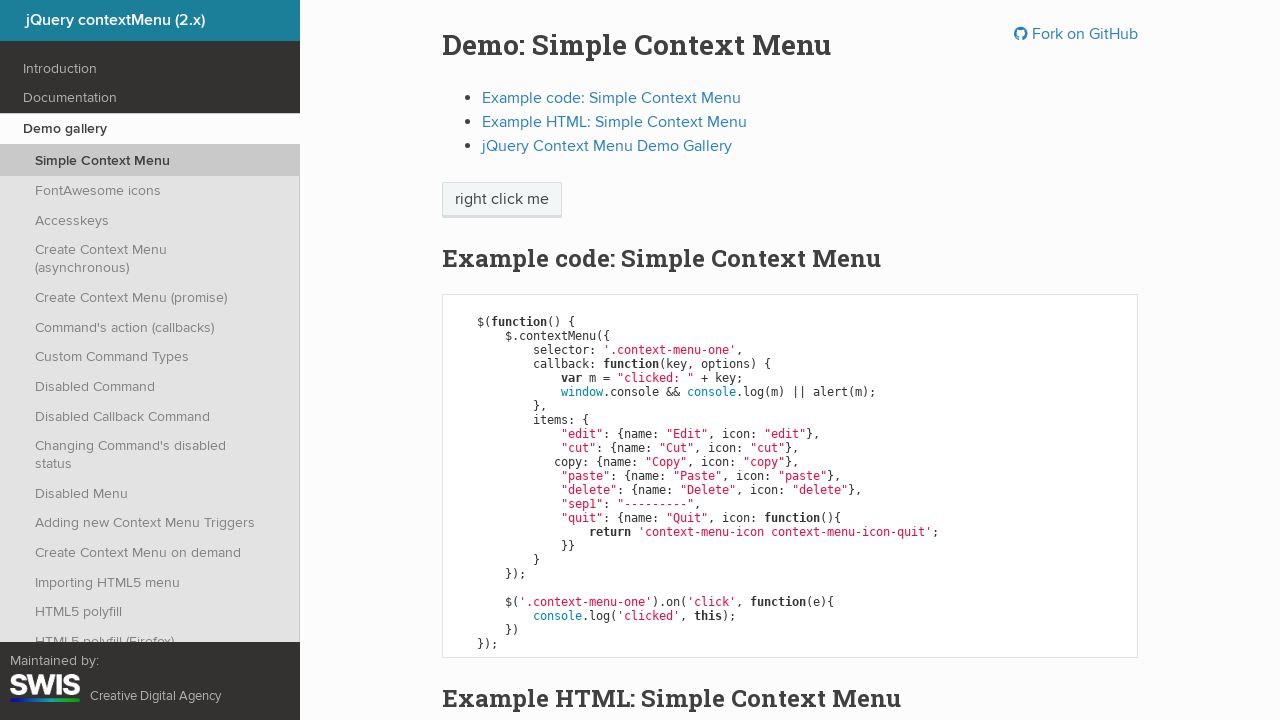

Located the context menu trigger element
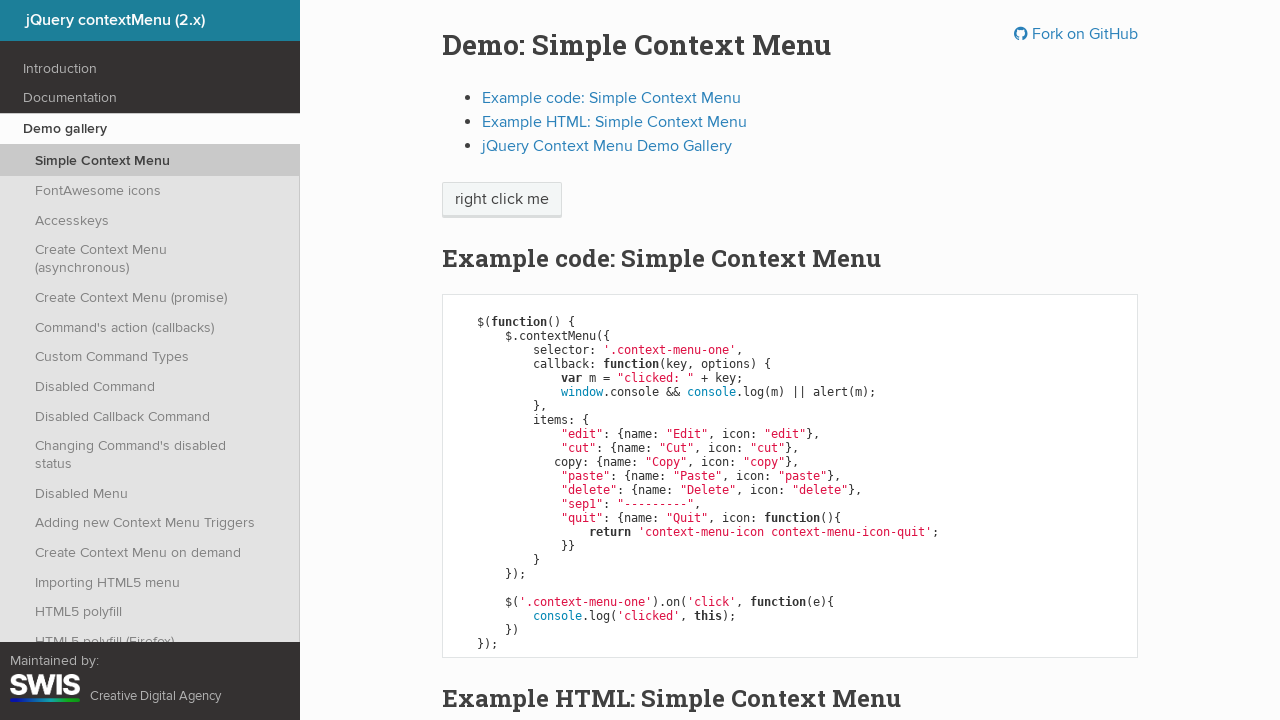

Performed right-click on the context menu element at (502, 200) on .context-menu-one
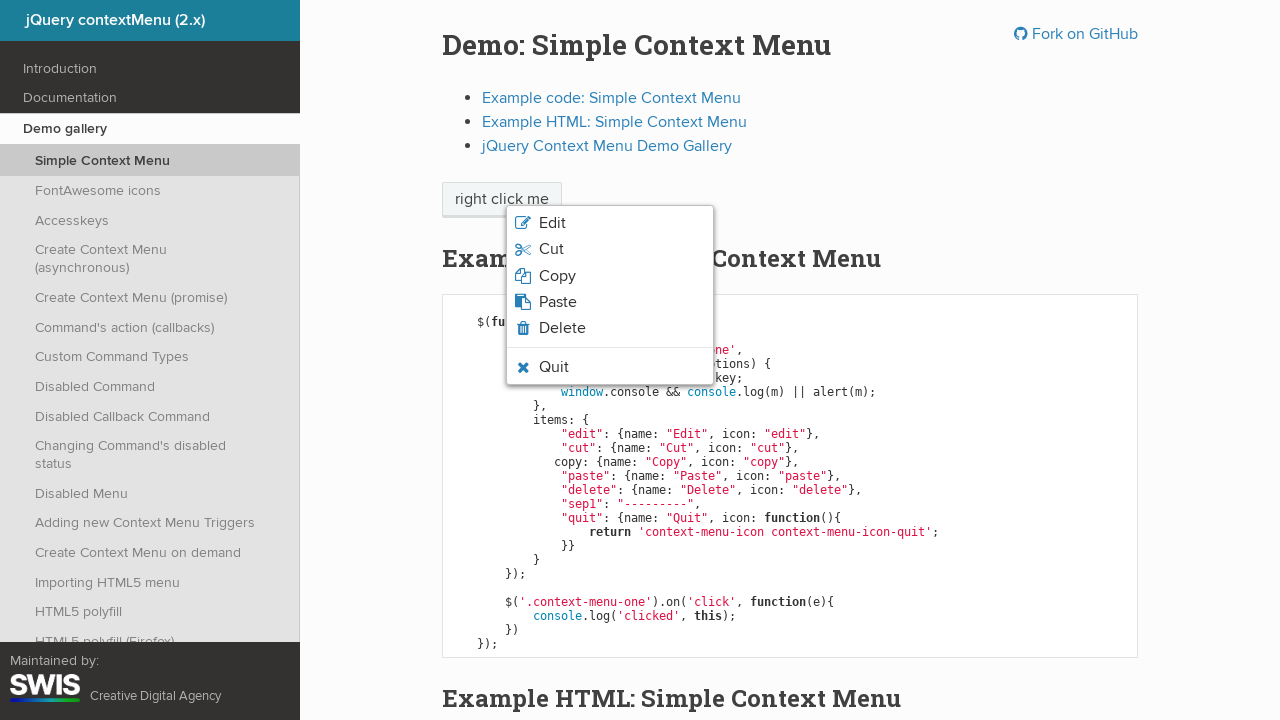

Located the Copy option in the context menu
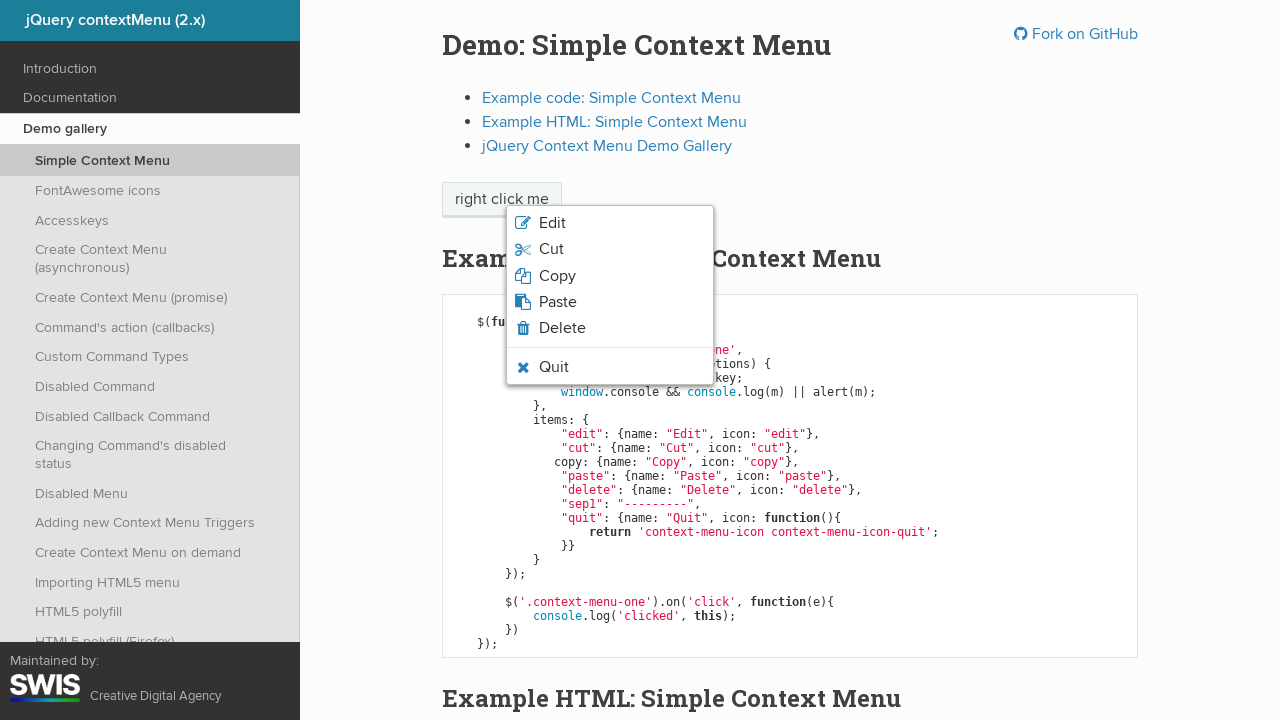

Clicked the Copy option from the context menu at (610, 276) on .context-menu-icon-copy
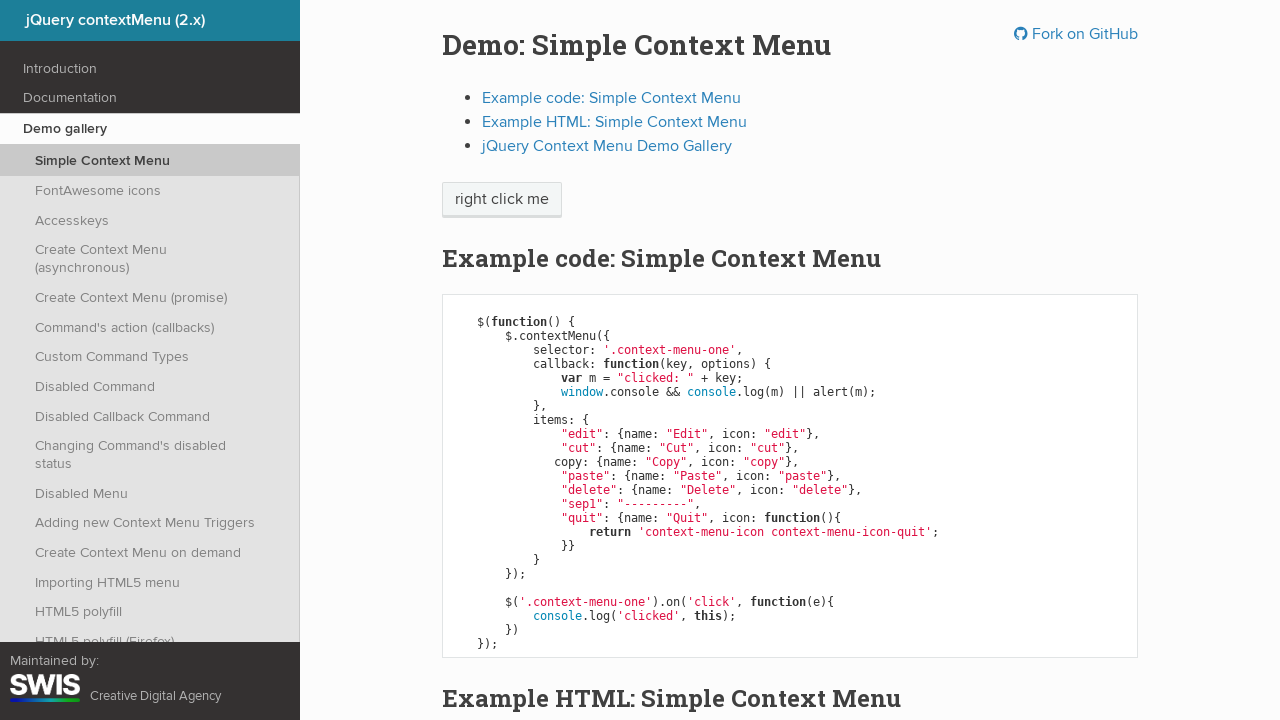

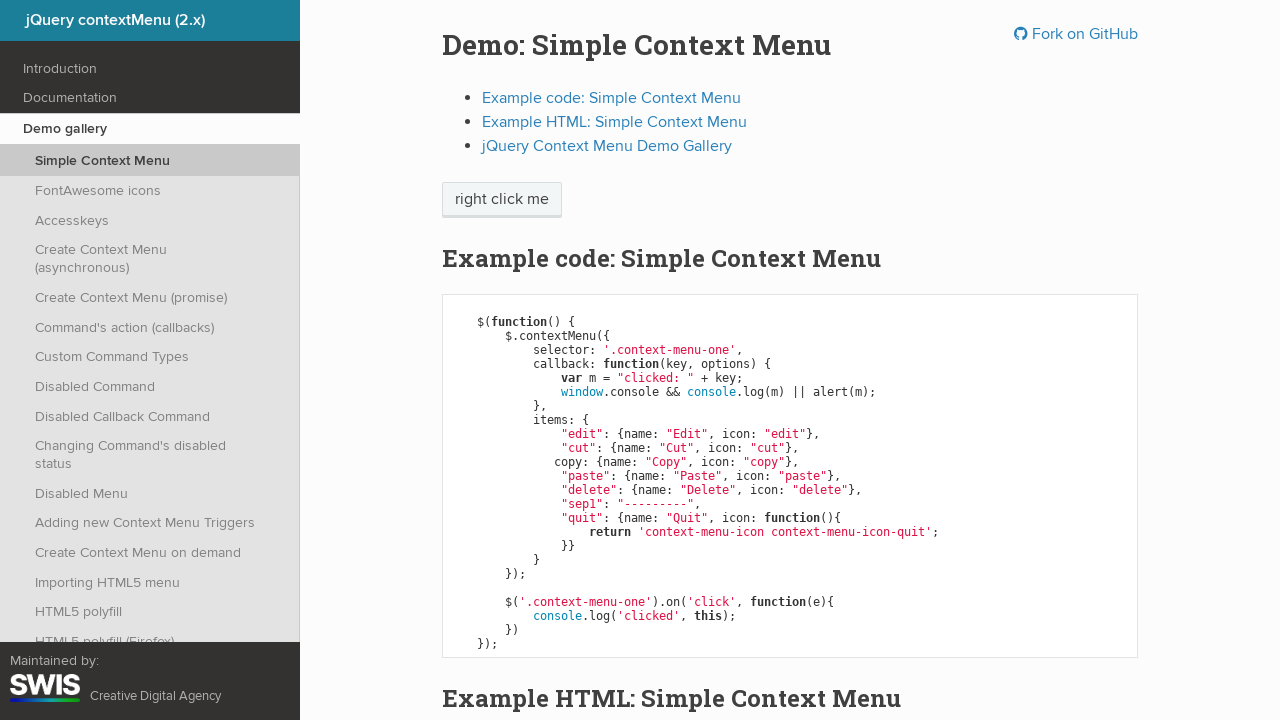